Tests window switching functionality by opening multiple child windows and navigating between them to click on a specific link

Starting URL: http://omayo.blogspot.com/

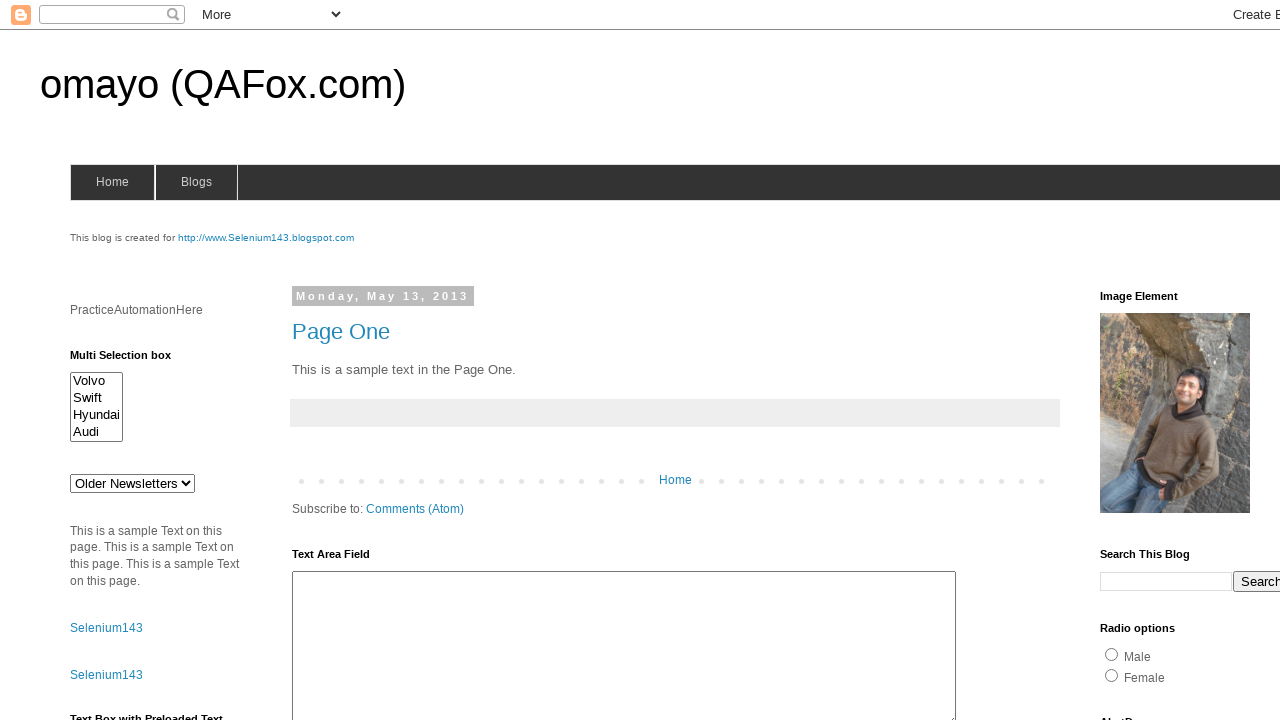

Clicked link to open first child window (http://www.Selenium143.blogspot.com) at (266, 238) on text=http://www.Selenium143.blogspot.com
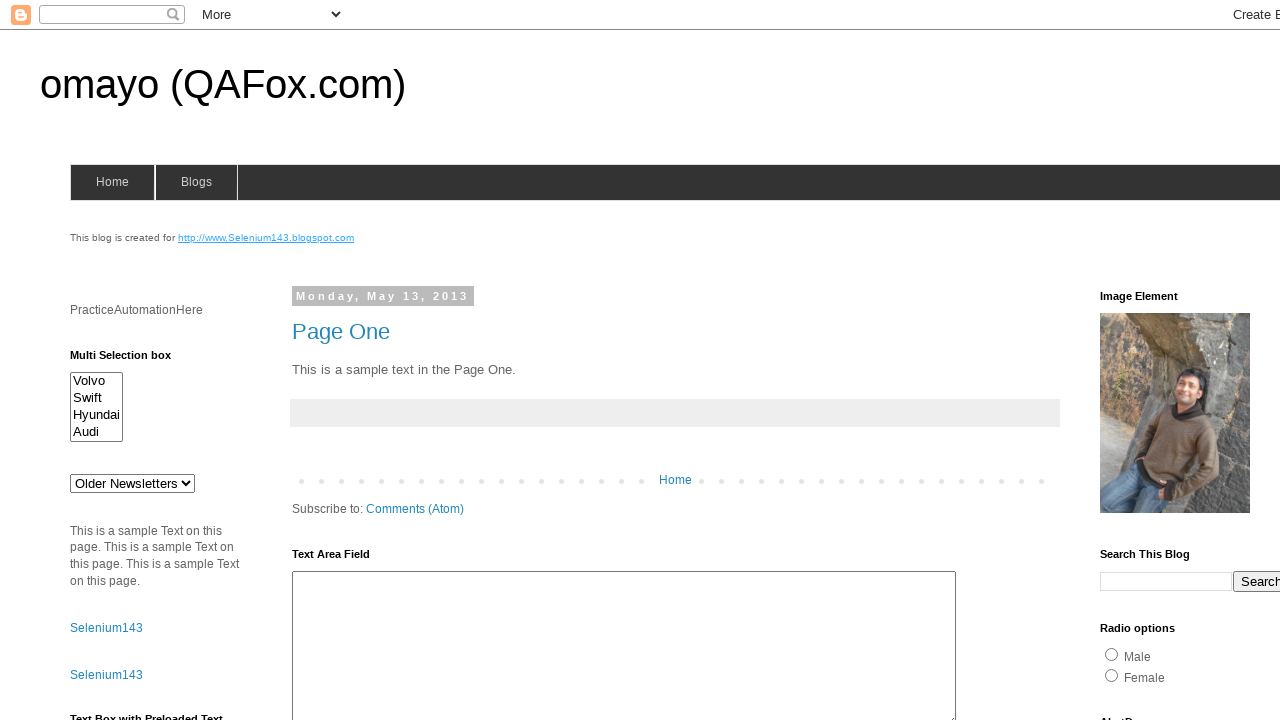

Clicked link to open second child window (Blogger) at (753, 673) on text=Blogger
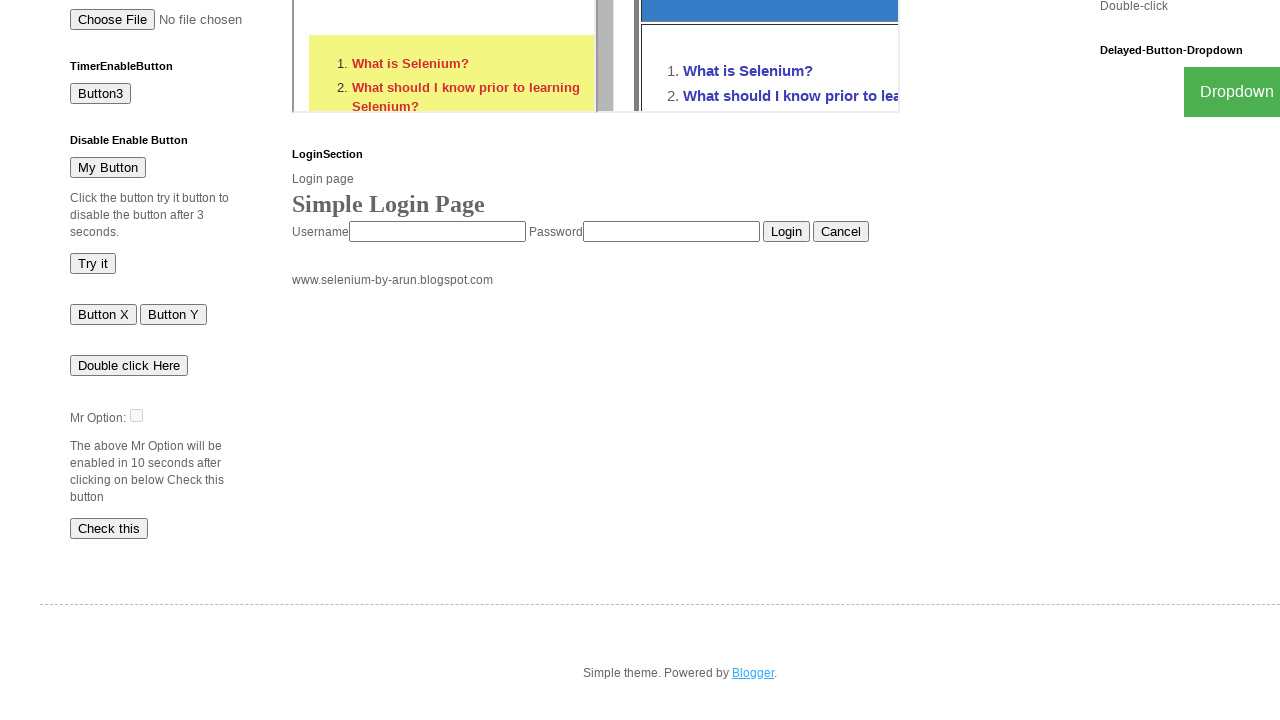

Retrieved all open pages/windows from context
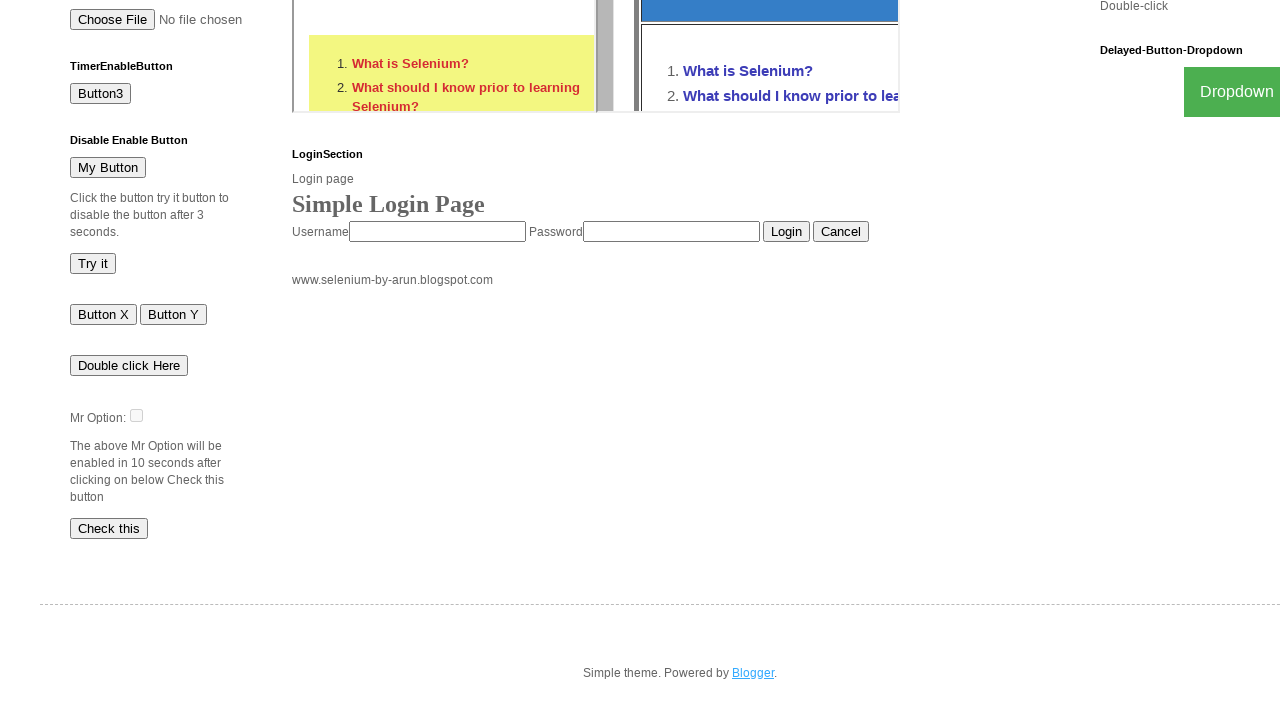

Found and switched to window with 'Selenium143' in title
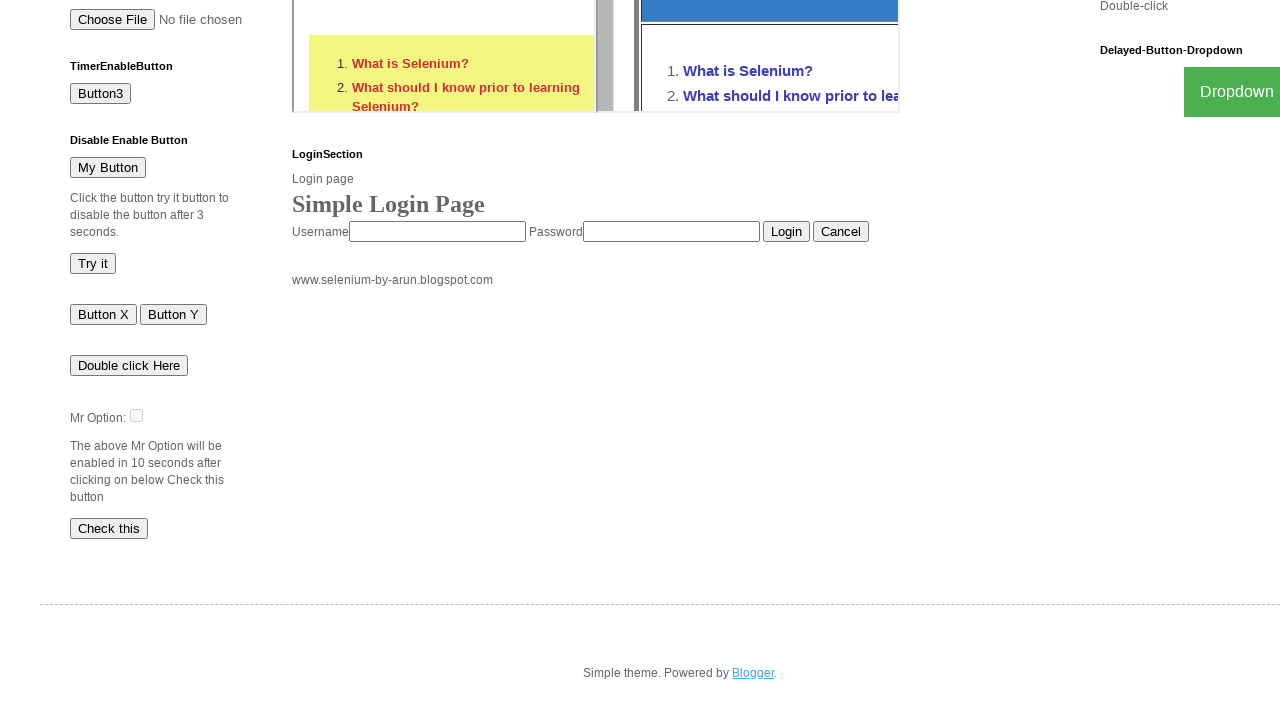

Clicked 'What is Selenium?' link in target window at (116, 552) on text=What is Selenium?
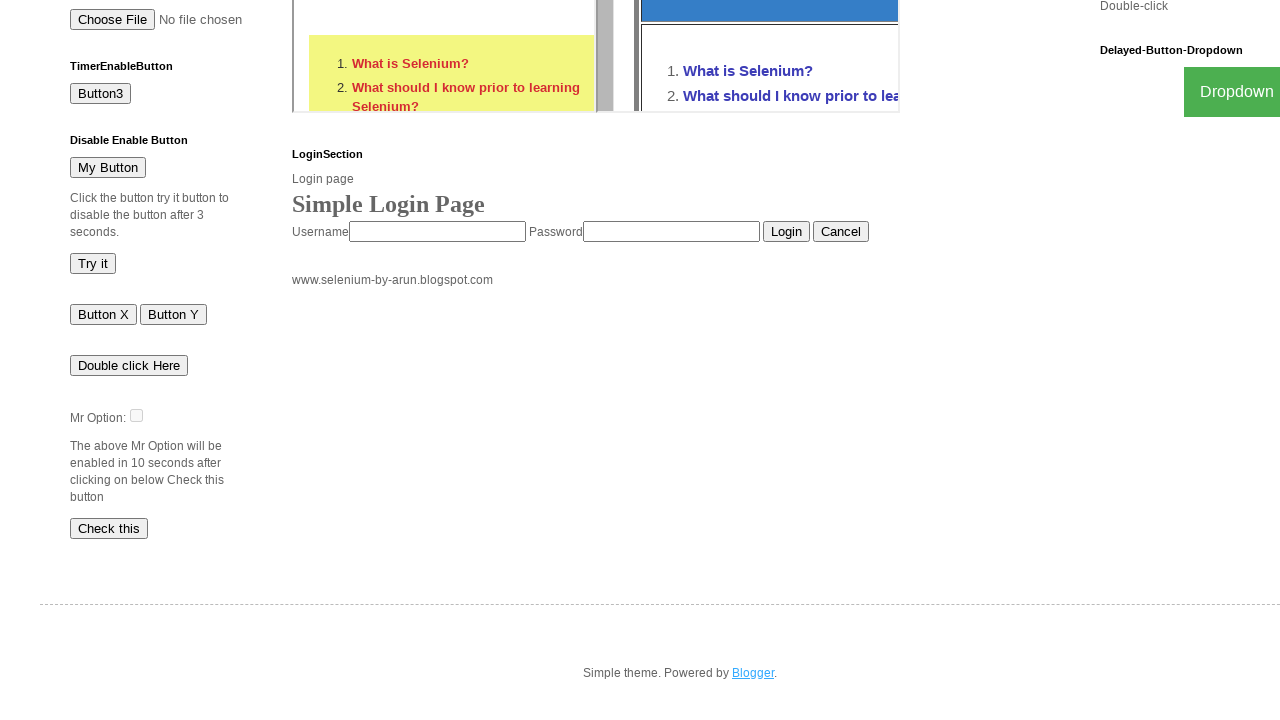

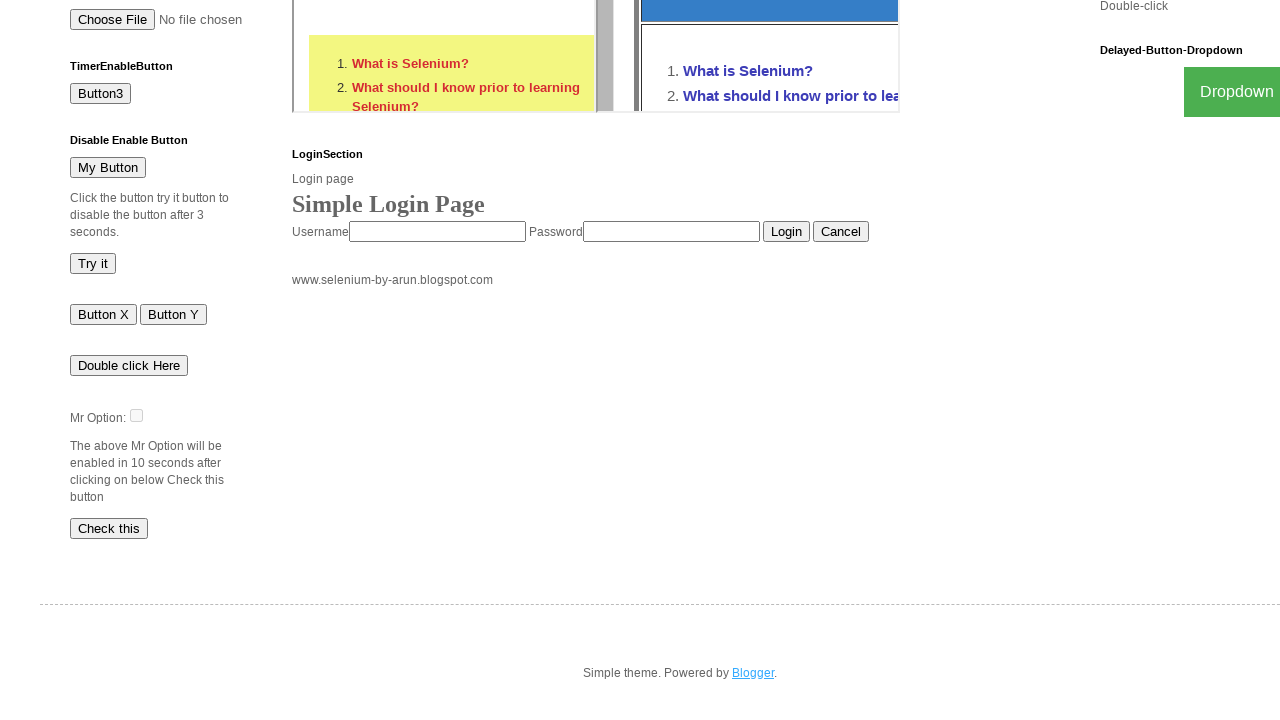